Tests a login form by filling in credentials and verifying the success message after submission

Starting URL: https://v1.training-support.net/selenium/login-form

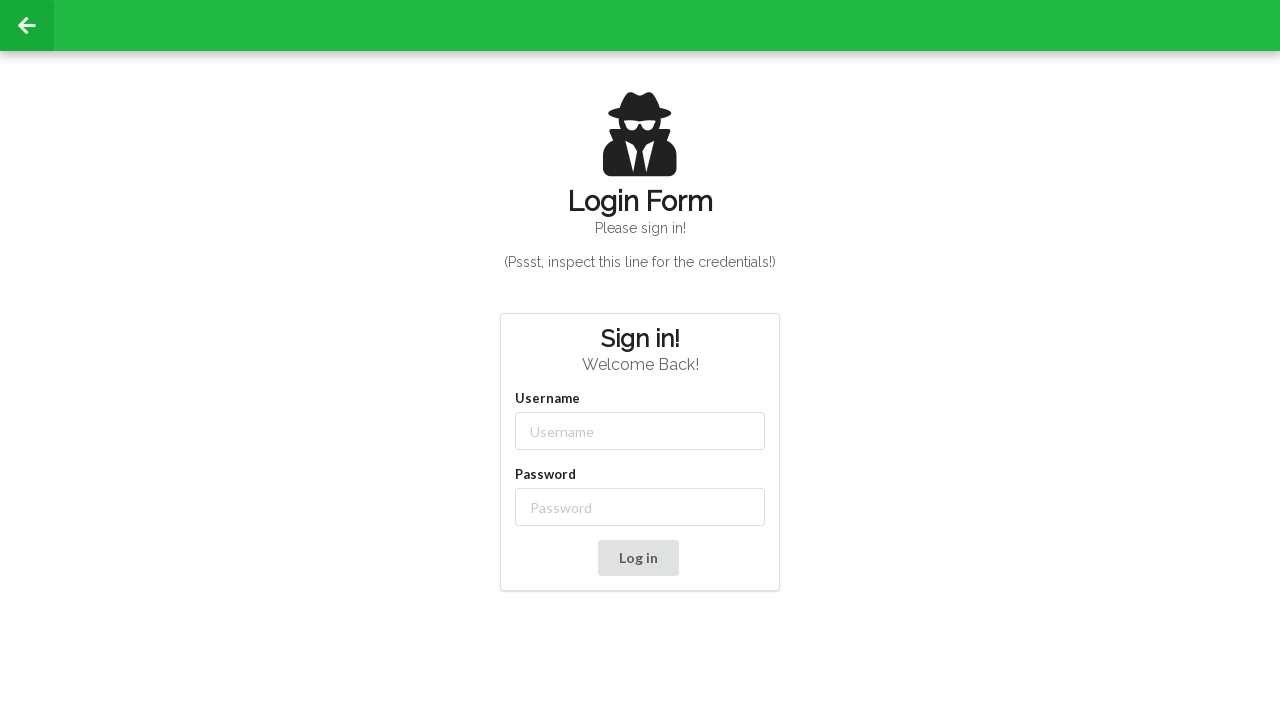

Filled username field with 'admin' on #username
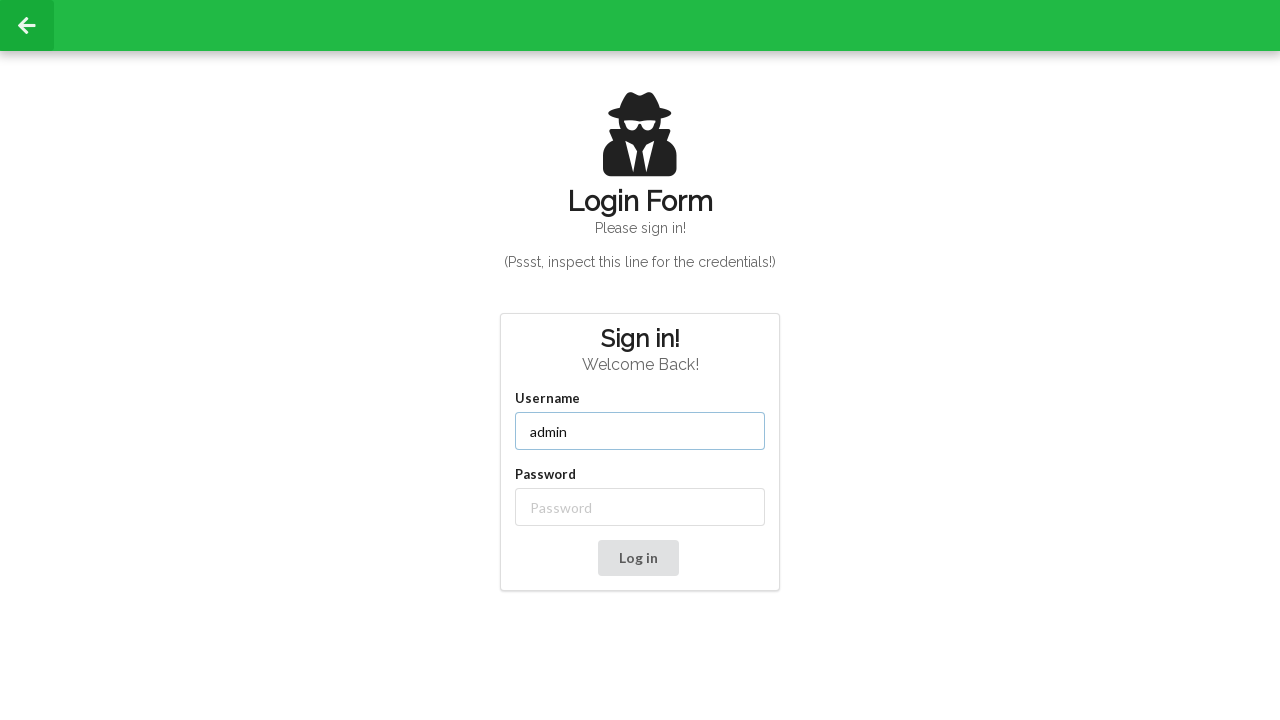

Filled password field with credentials on #password
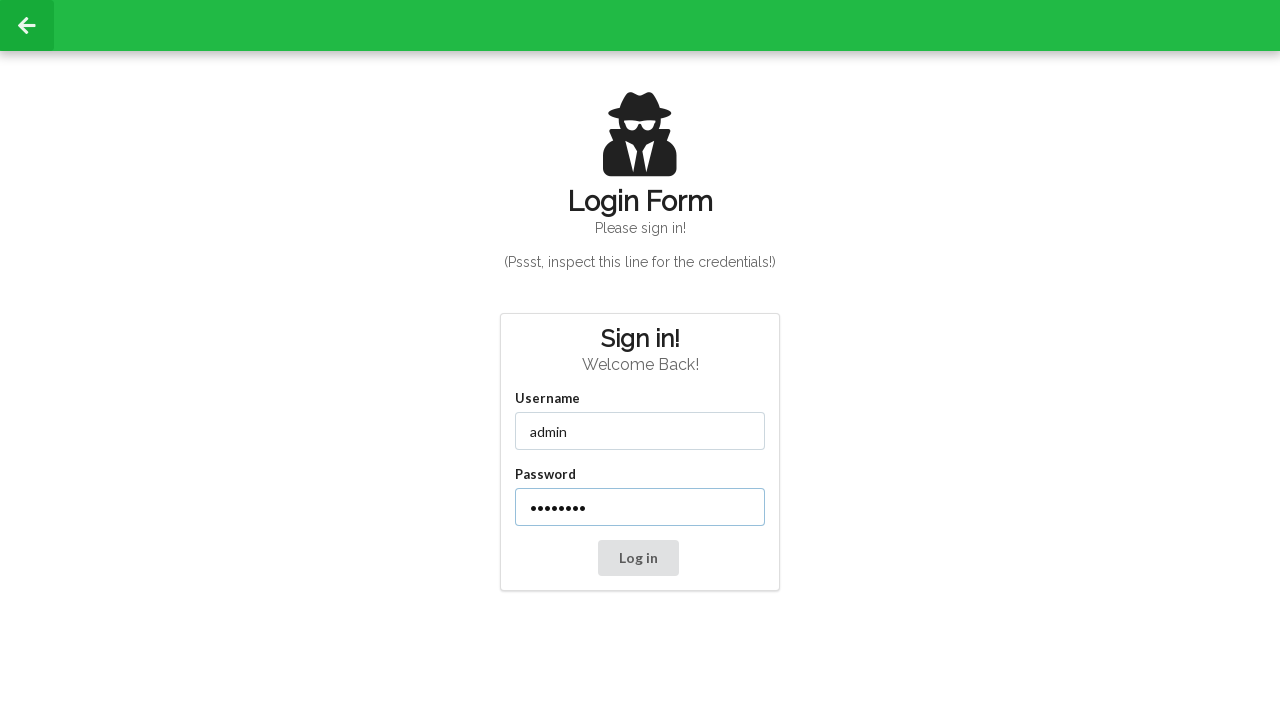

Clicked the Log in button at (638, 558) on xpath=//button[text()='Log in']
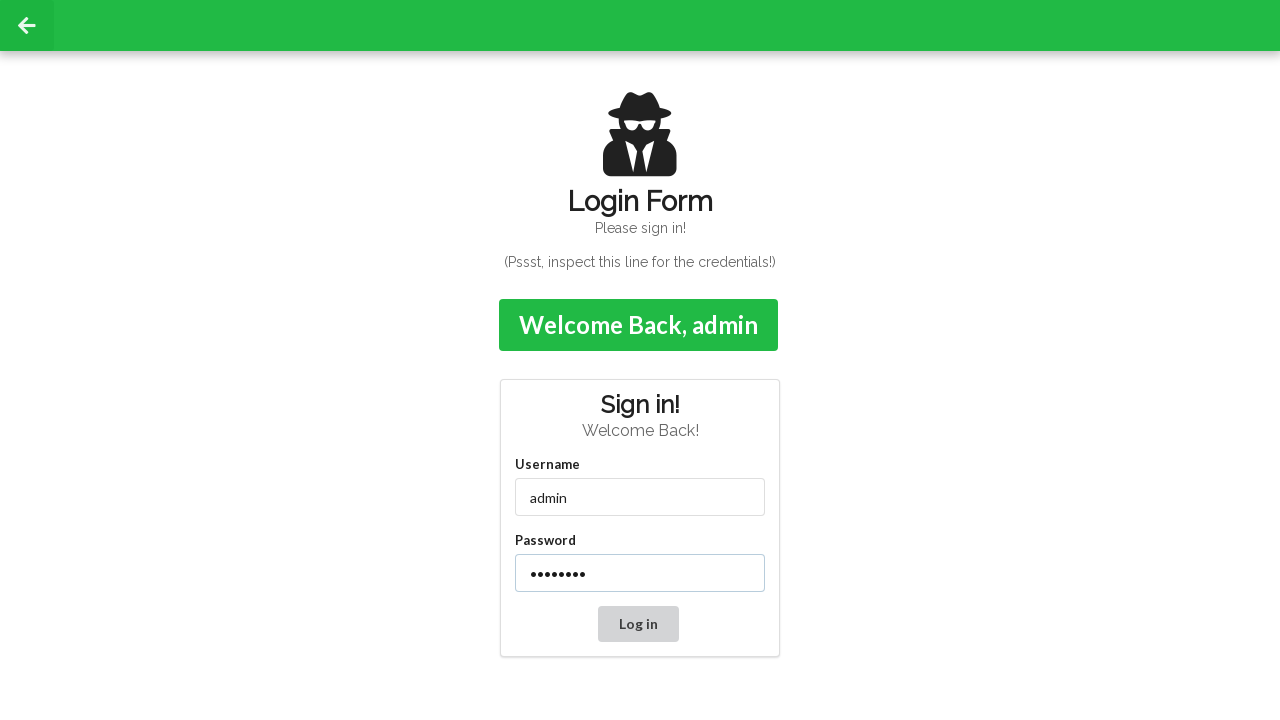

Waited for confirmation message to appear
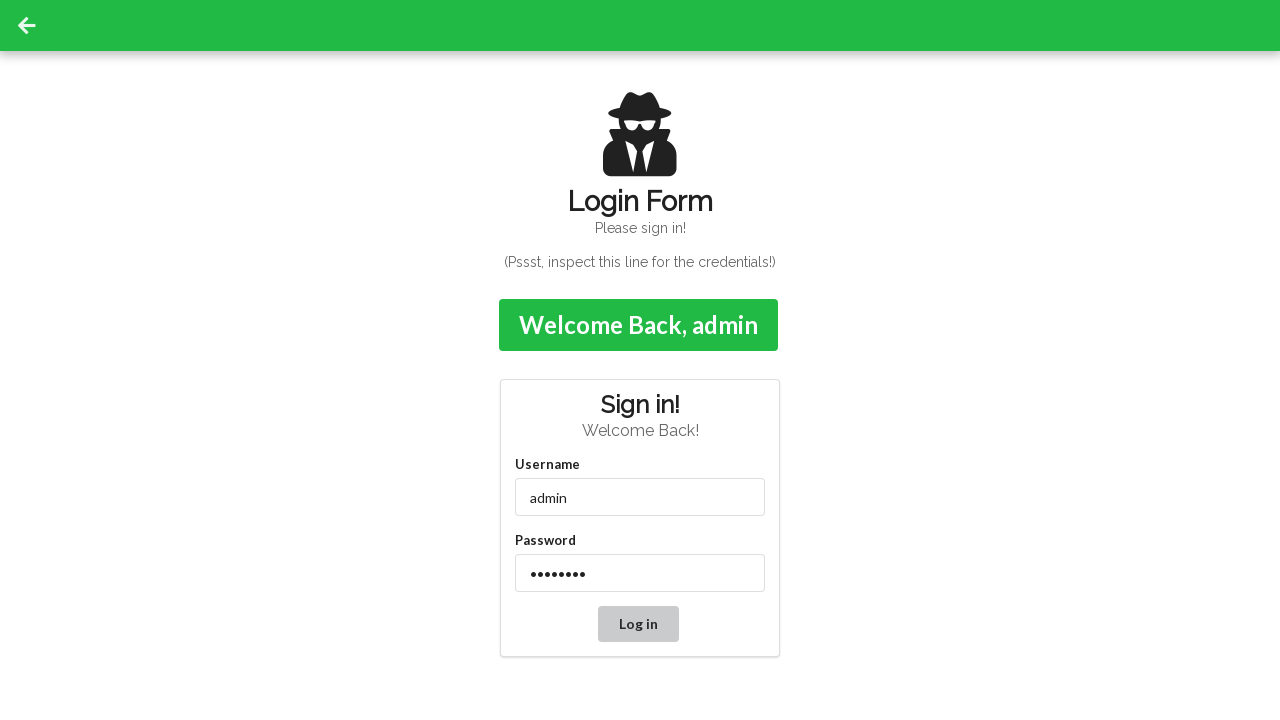

Retrieved confirmation message: 'Welcome Back, admin'
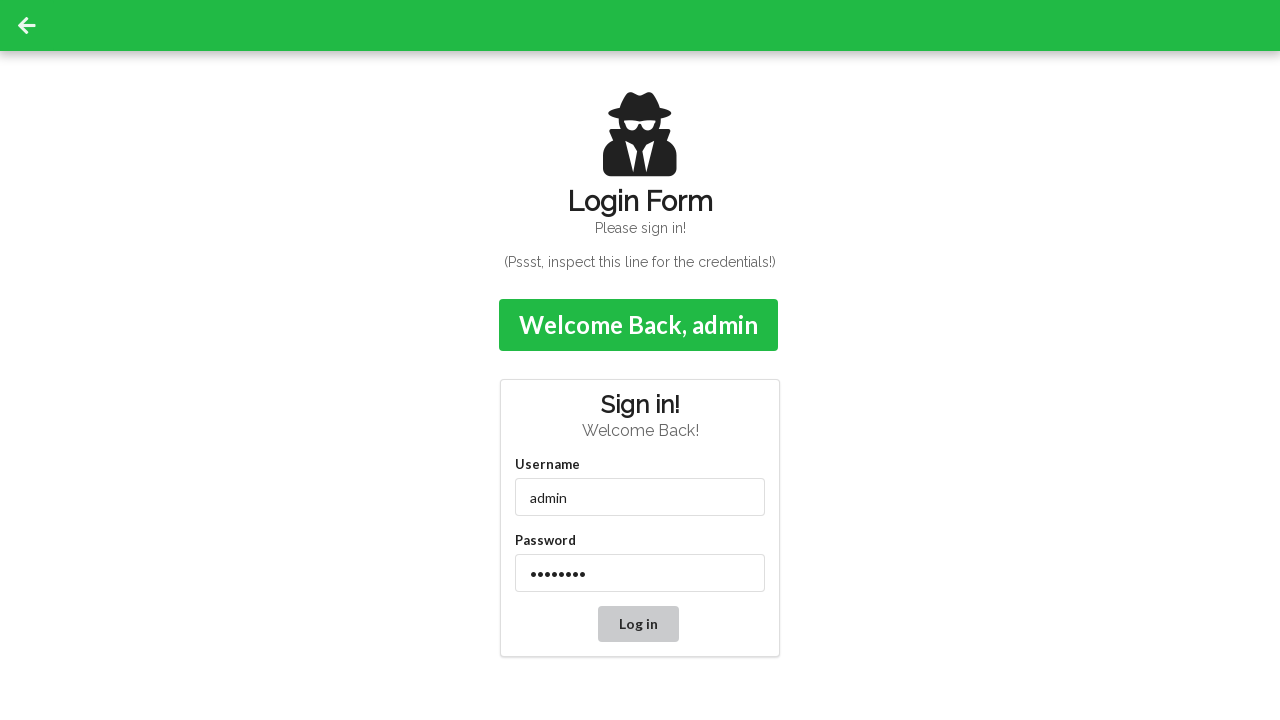

Verified success message matches expected text 'Welcome Back, admin'
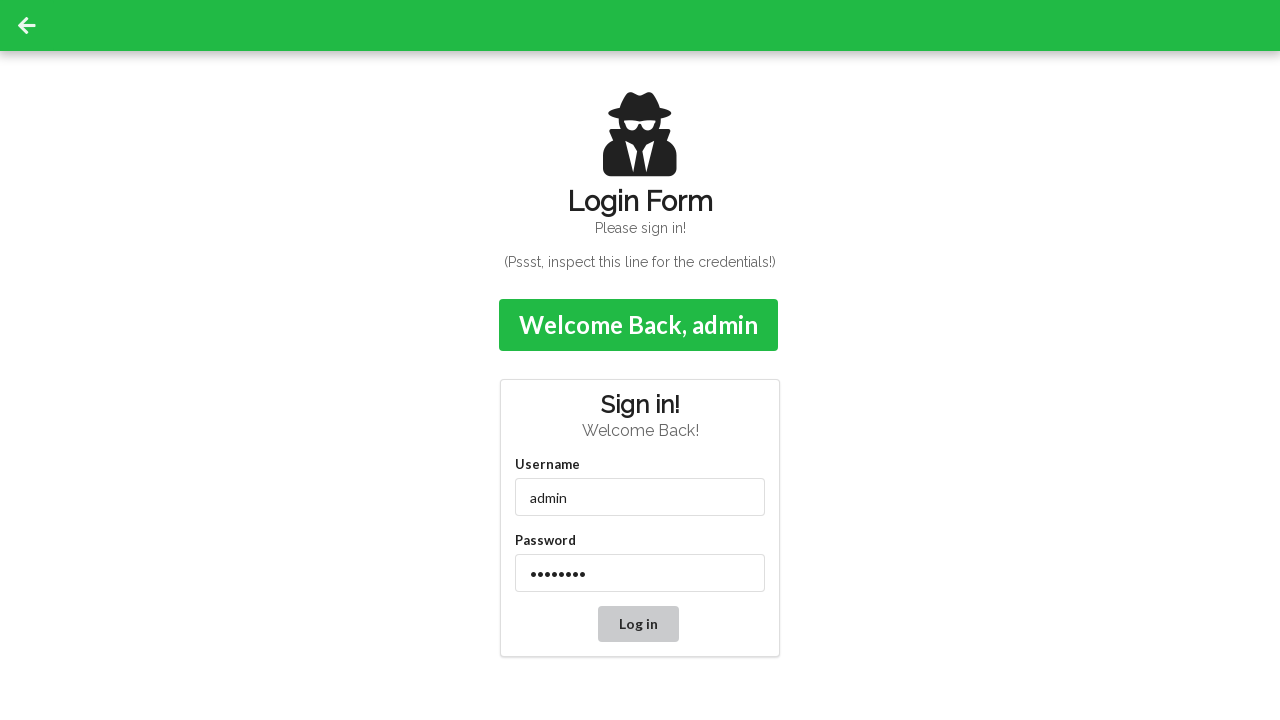

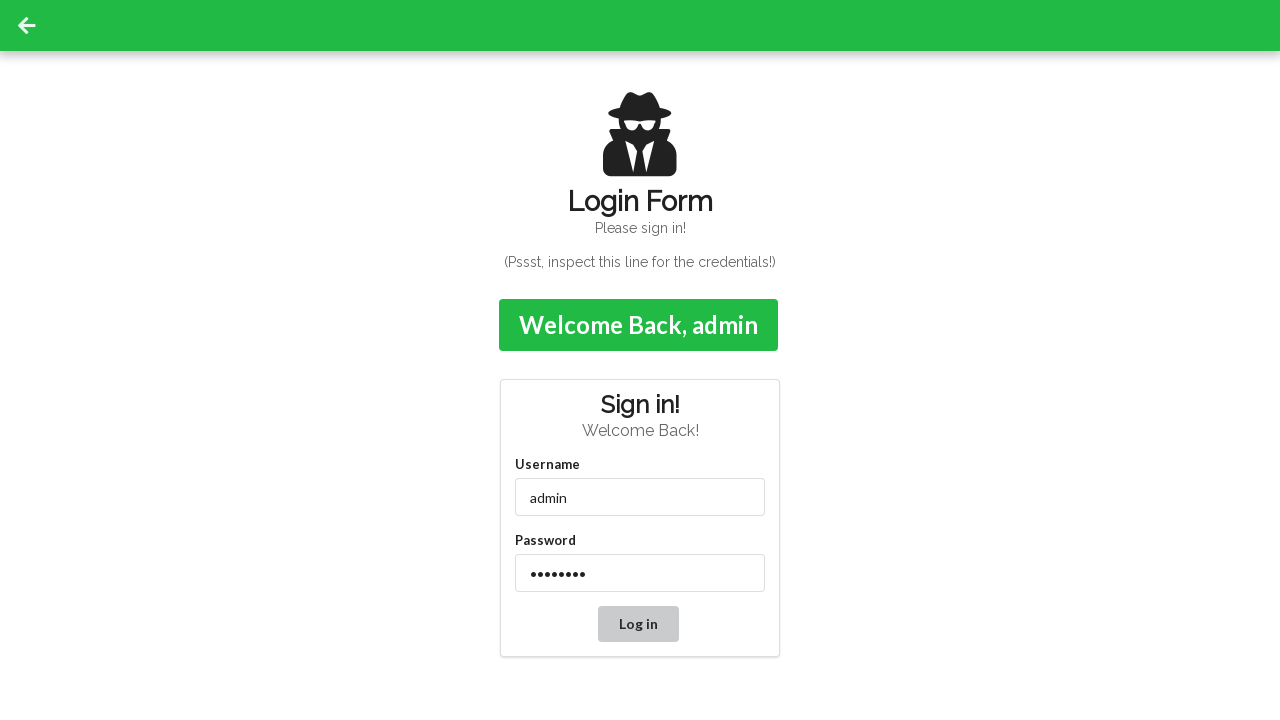